Tests autocomplete/suggestion functionality by typing partial text and selecting a suggestion from the dropdown list

Starting URL: https://rahulshettyacademy.com/AutomationPractice/

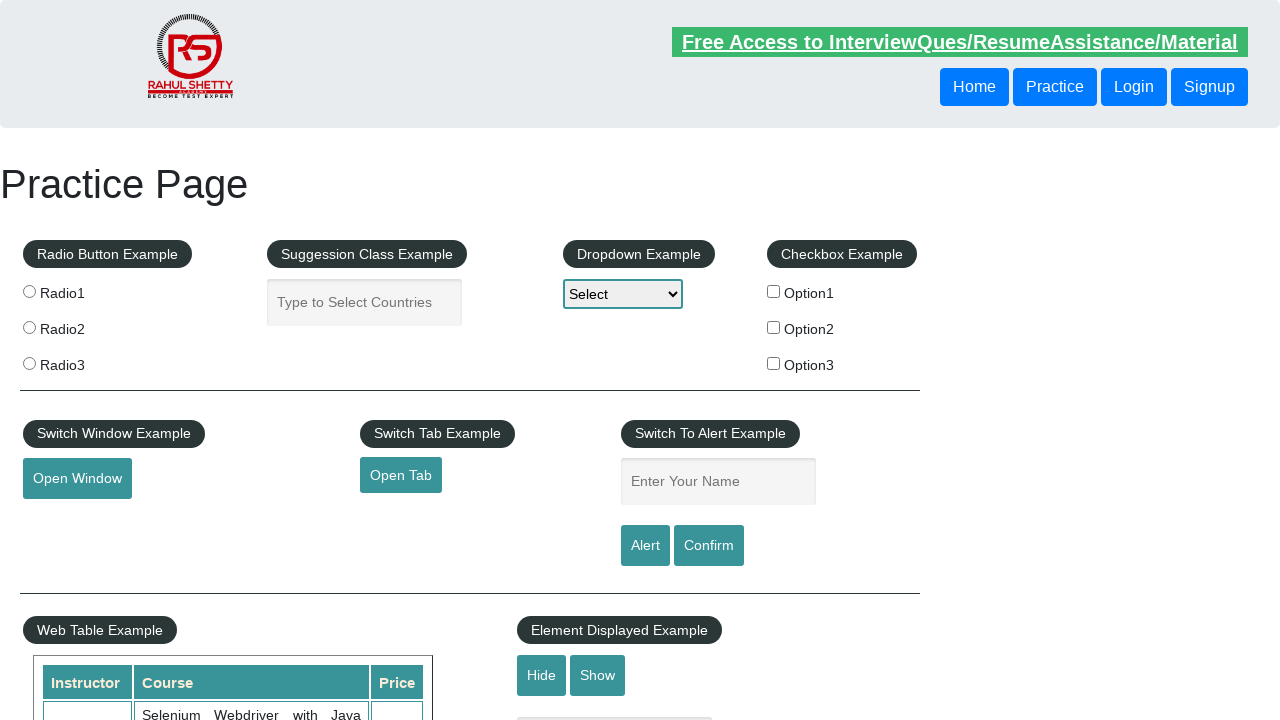

Typed 'Ca' in autocomplete field to trigger suggestions on #autocomplete
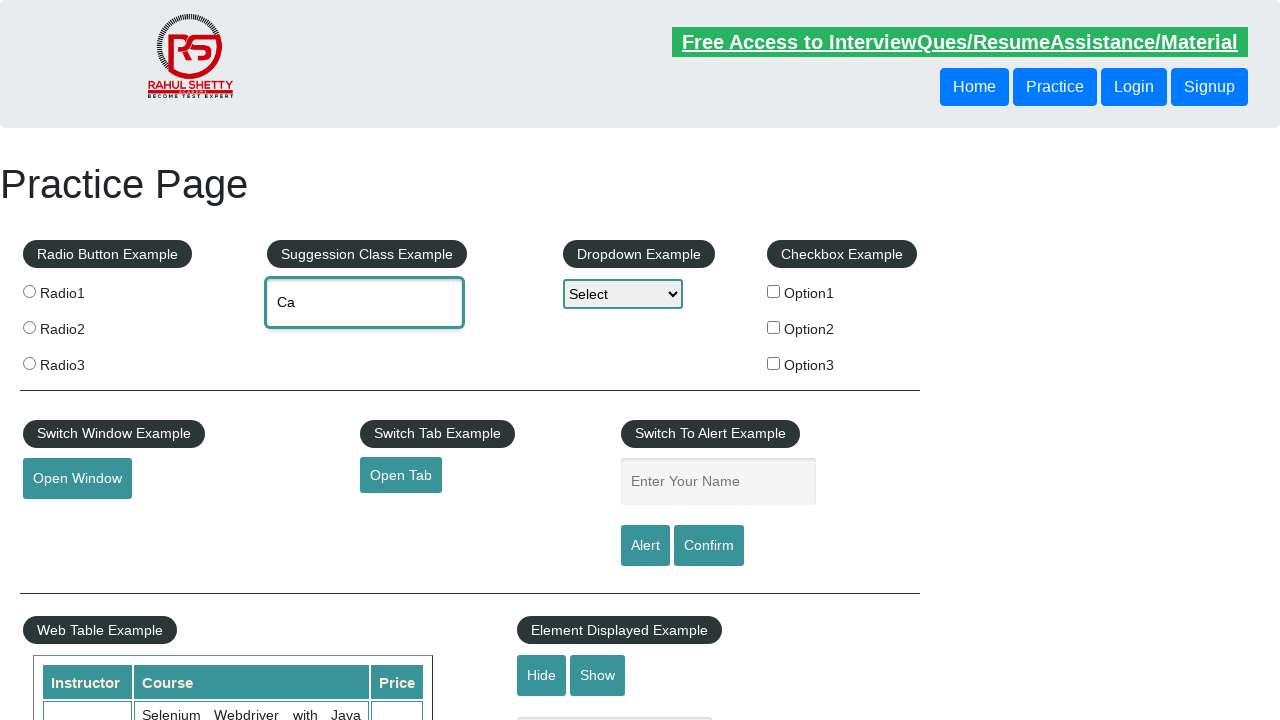

Waited for Canada suggestion to appear in dropdown
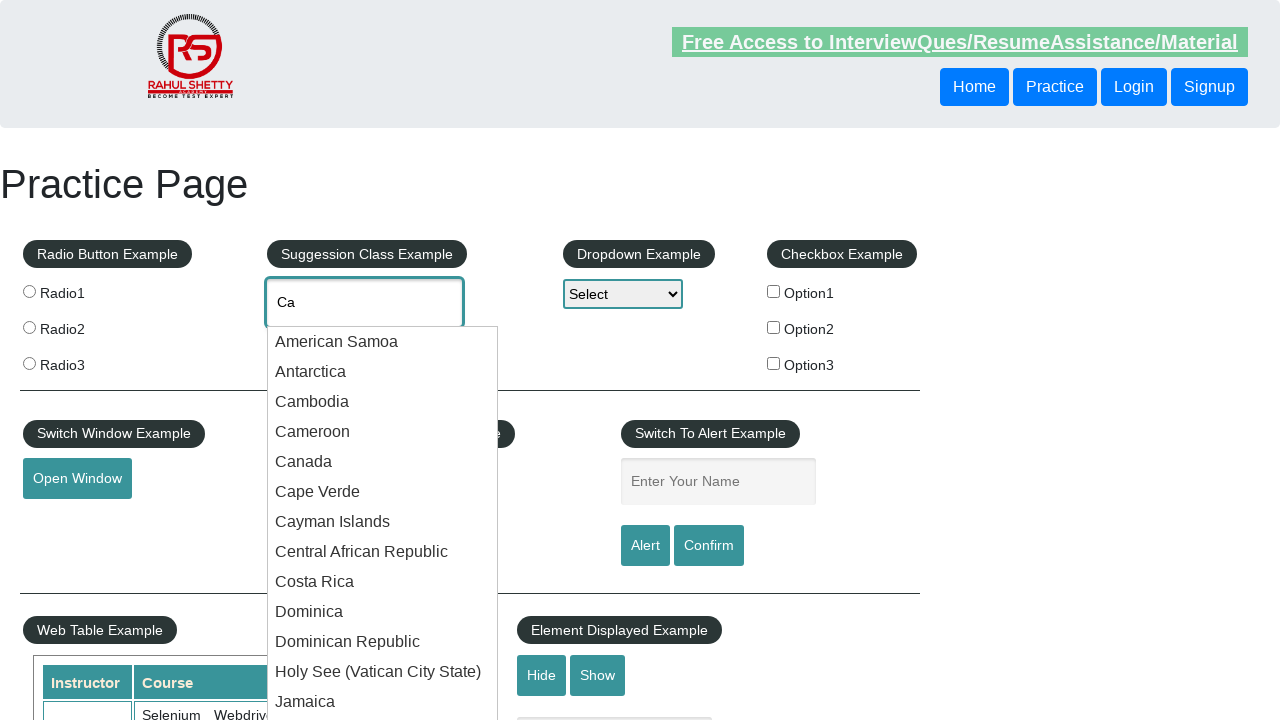

Selected Canada from autocomplete suggestions dropdown at (383, 462) on xpath=//div[@tabindex='-1'][contains(.,'Canada')]
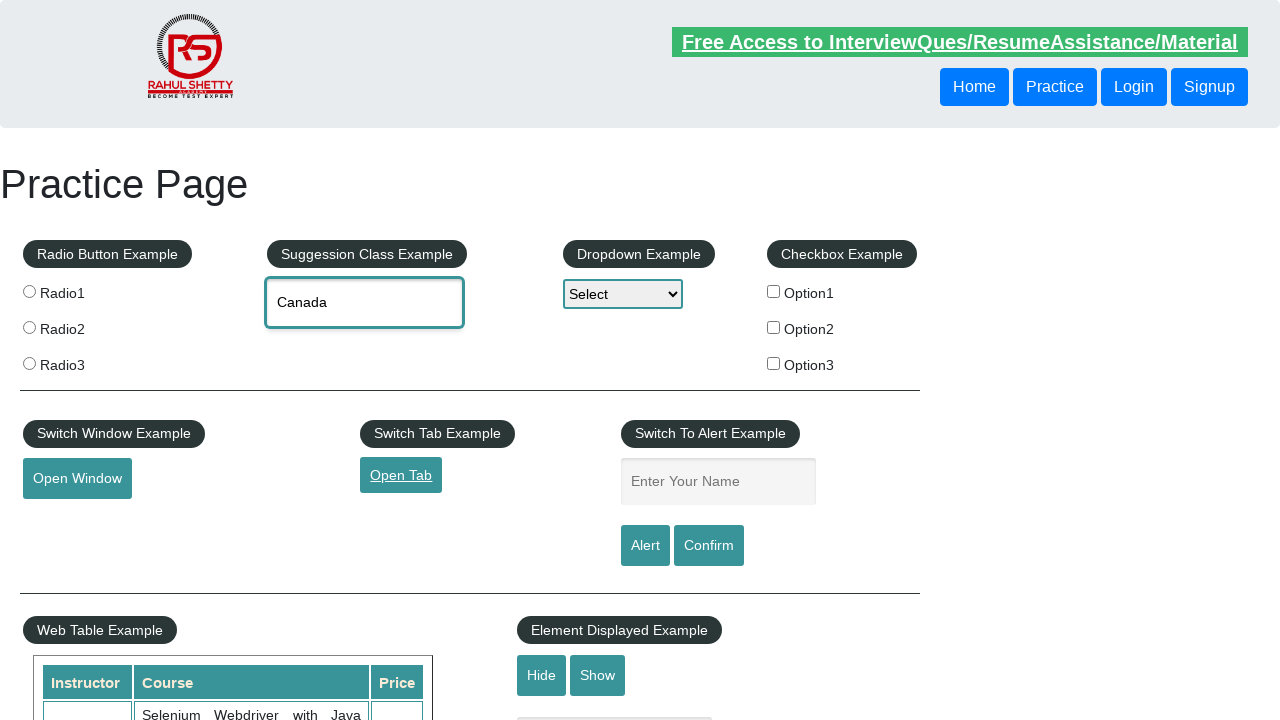

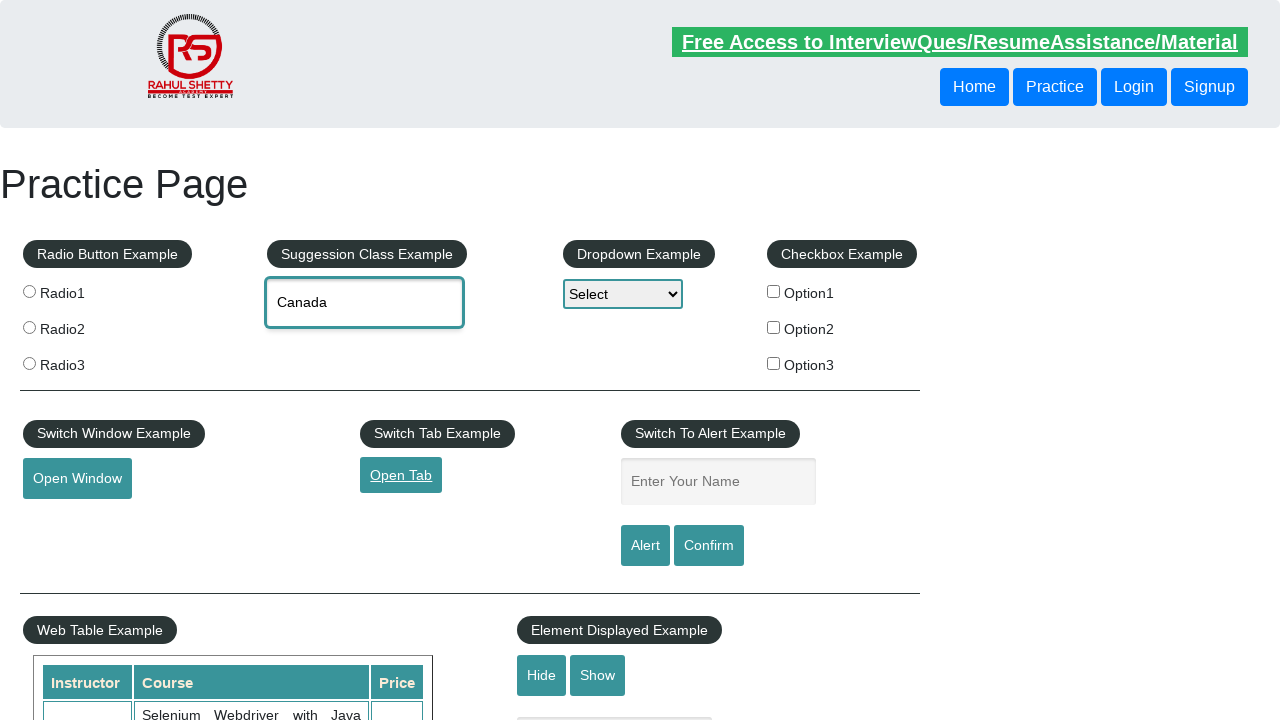